Tests that a single character todo item "A" is not added to the TodoMVC React app

Starting URL: https://todomvc.com/examples/react/dist/

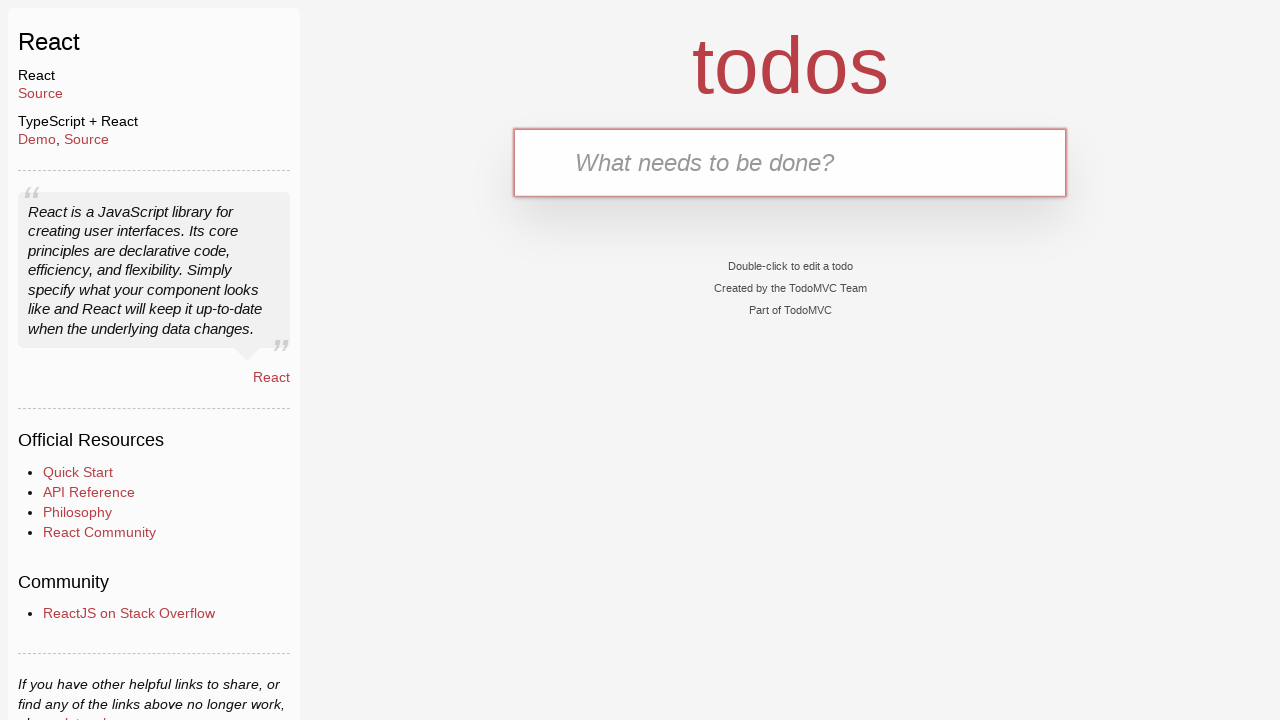

Navigated to TodoMVC React app
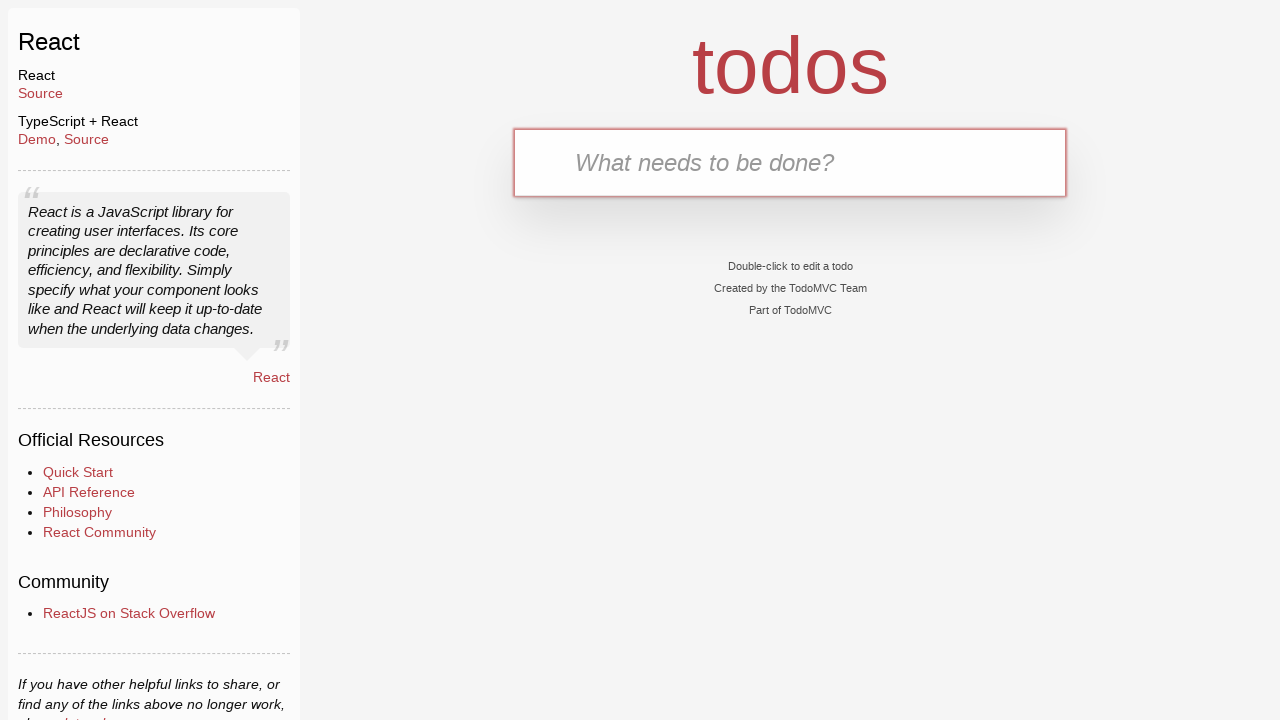

Filled new-todo input with single character 'A' on .new-todo
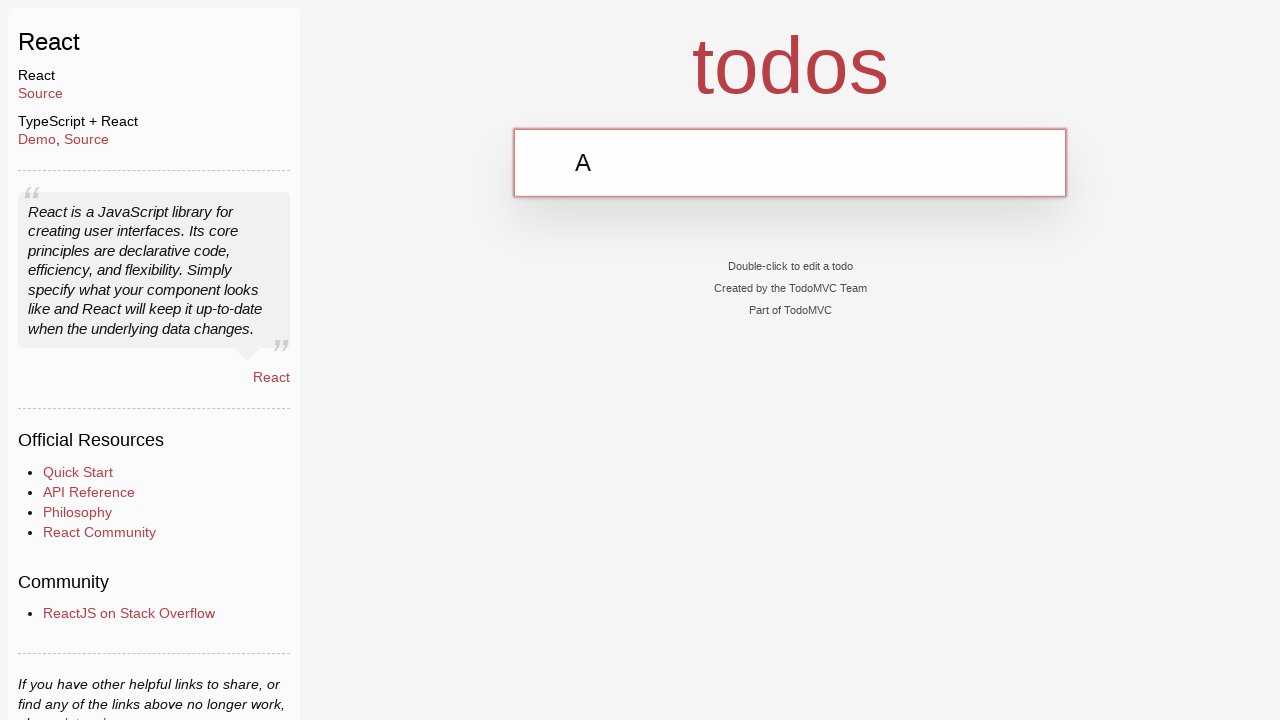

Pressed Enter to submit single character todo item on .new-todo
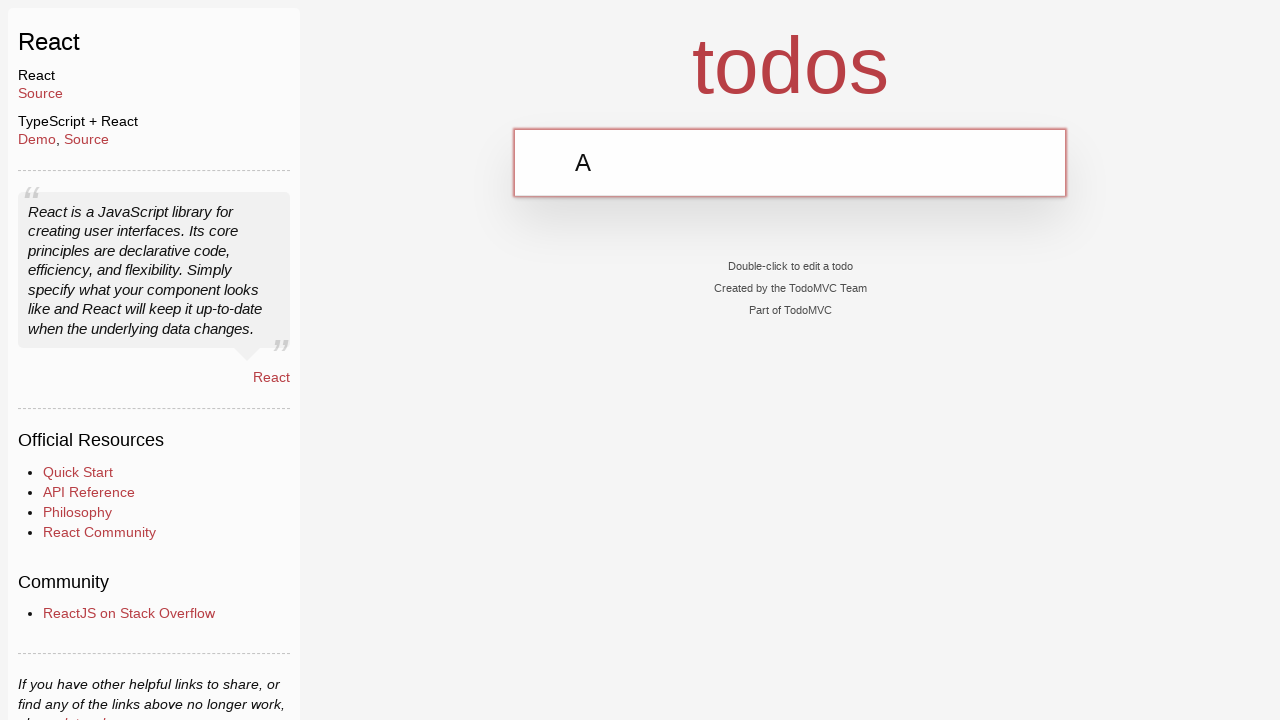

Waited 500ms to verify single character todo was not added
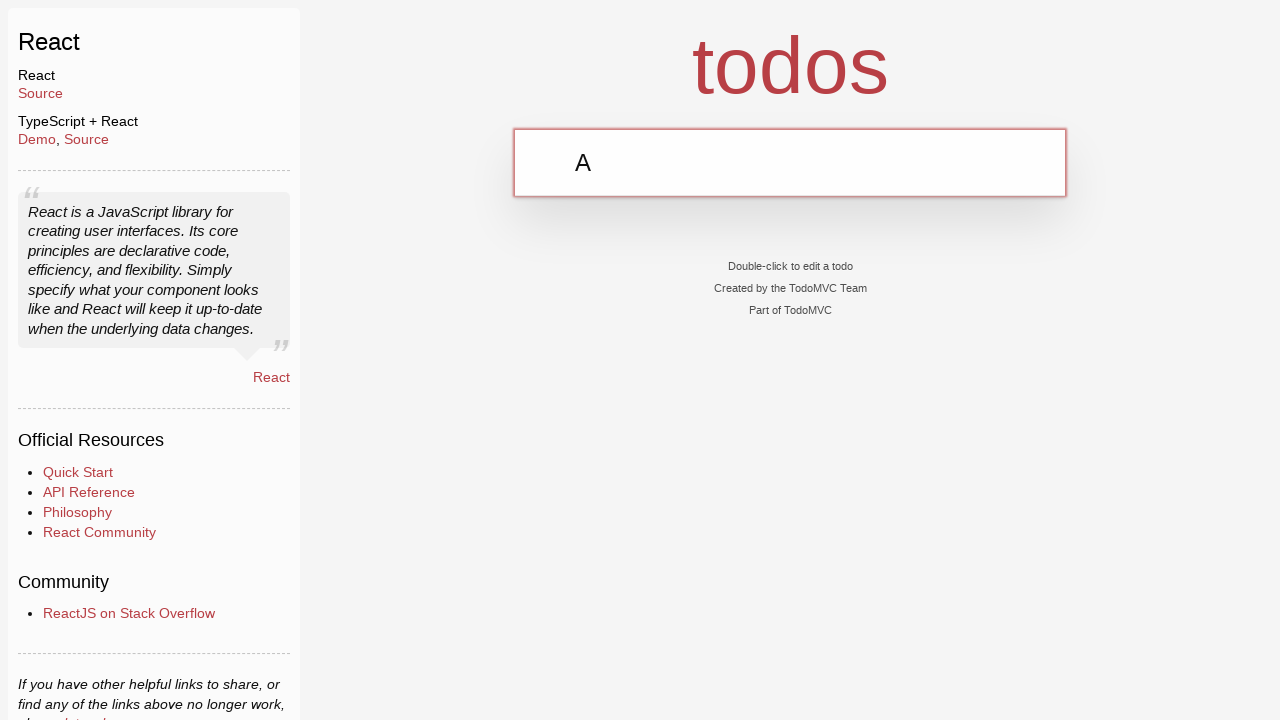

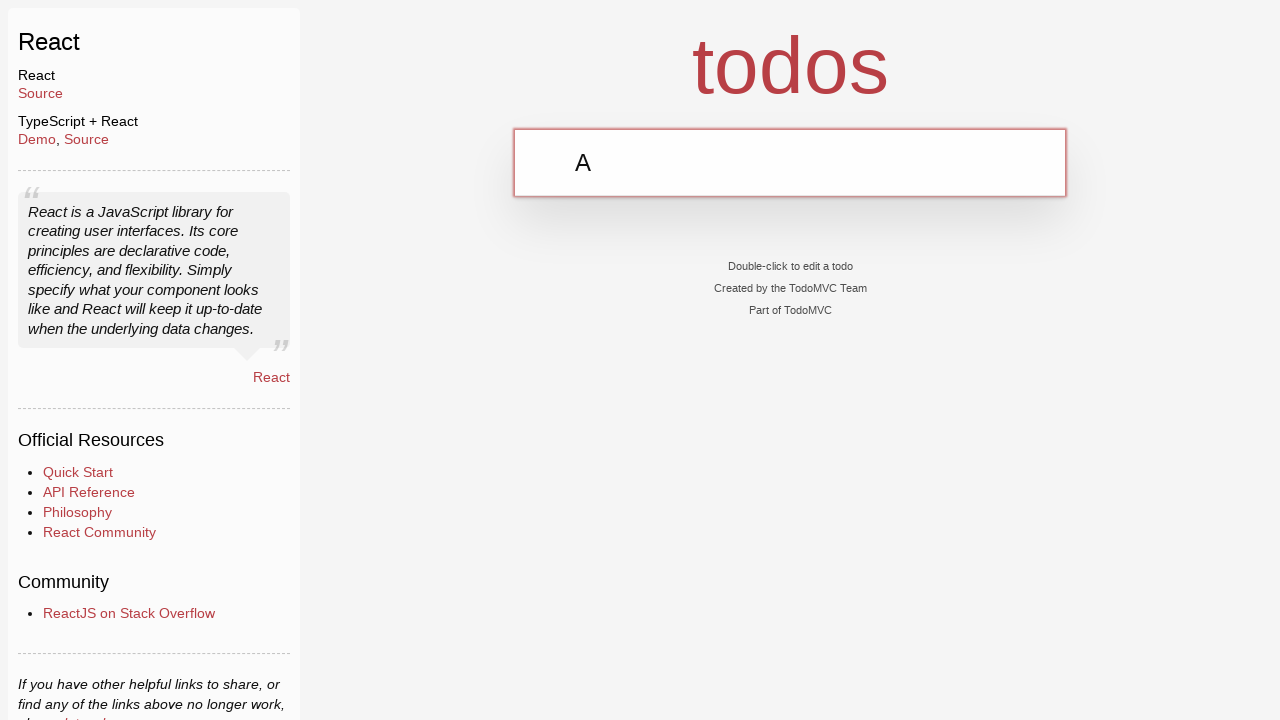